Tests drag and drop functionality by dragging an element to specific coordinates using offset values

Starting URL: https://jqueryui.com/droppable/

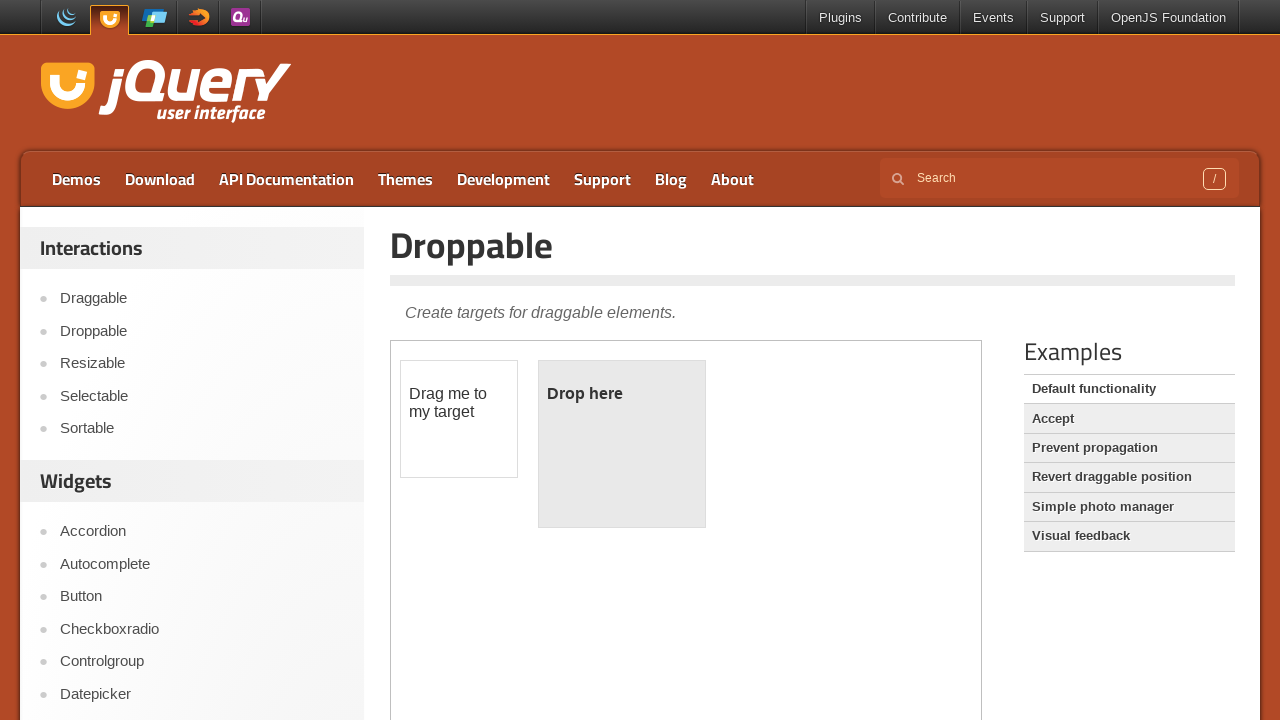

Located draggable element in iframe
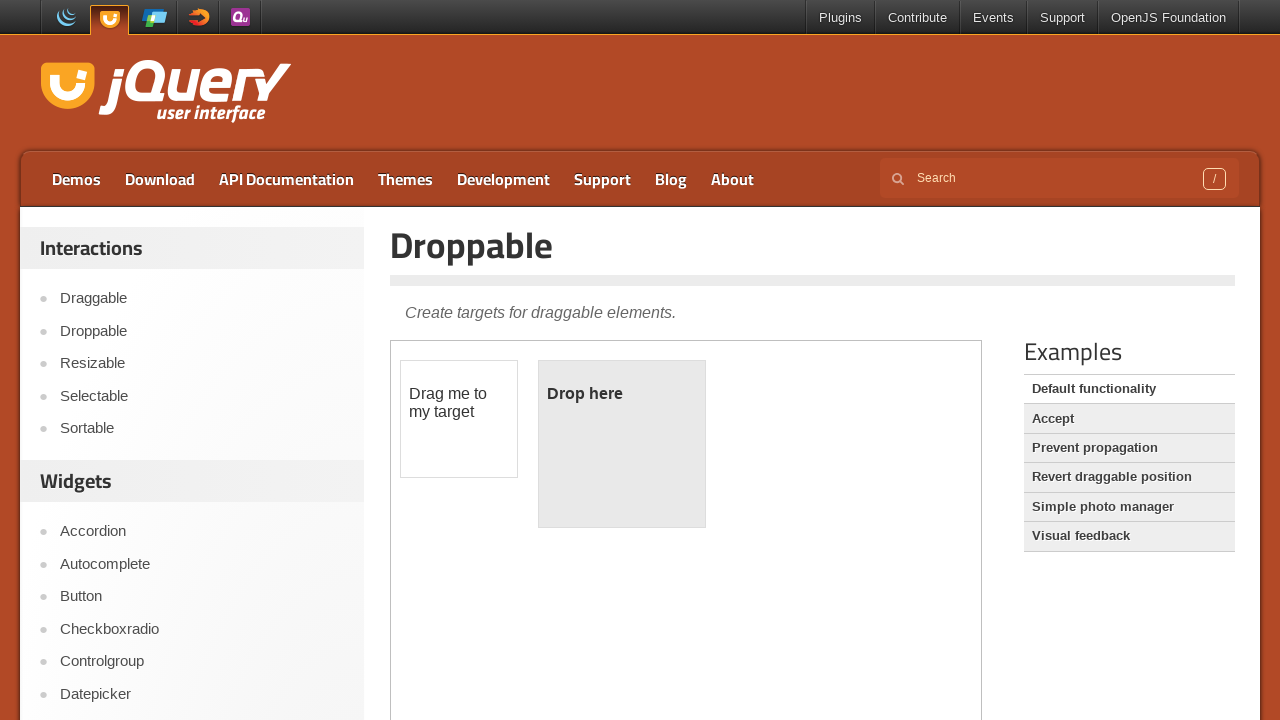

Retrieved bounding box of draggable element
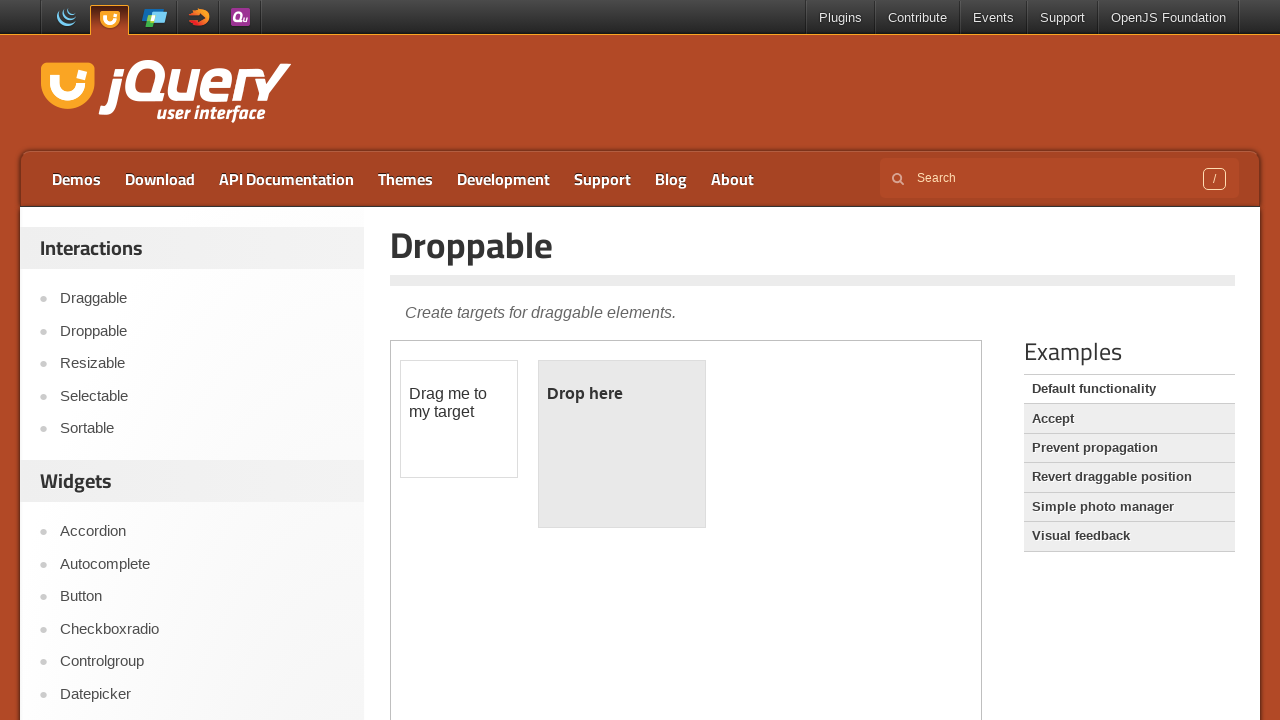

Moved mouse to center of draggable element at (459, 419)
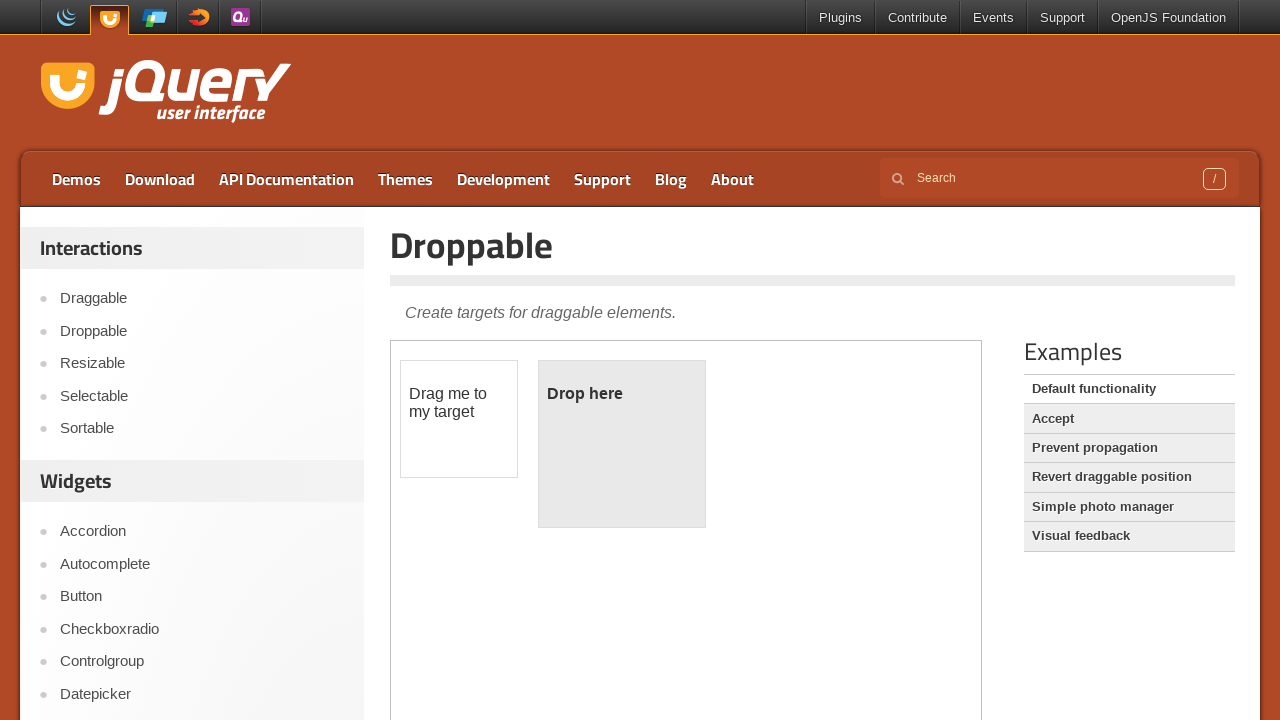

Pressed mouse button down to start dragging at (459, 419)
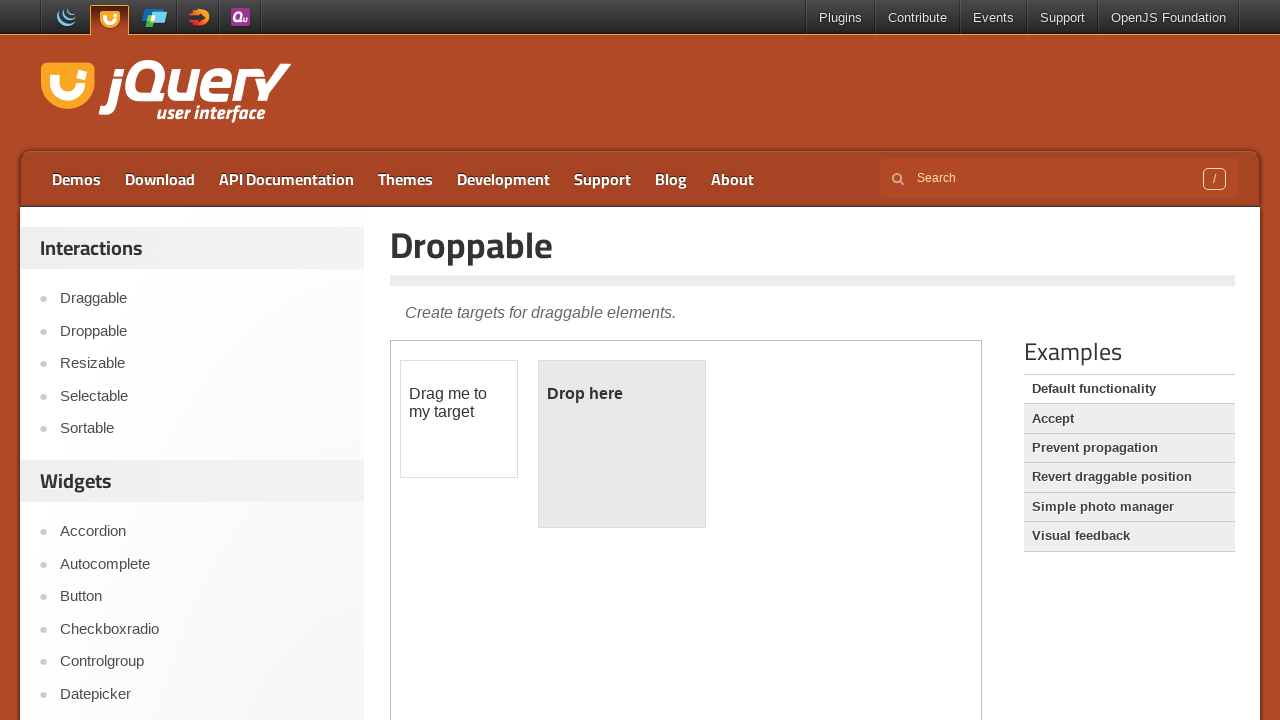

Dragged element by offset (+162, +35) to drop zone at (621, 454)
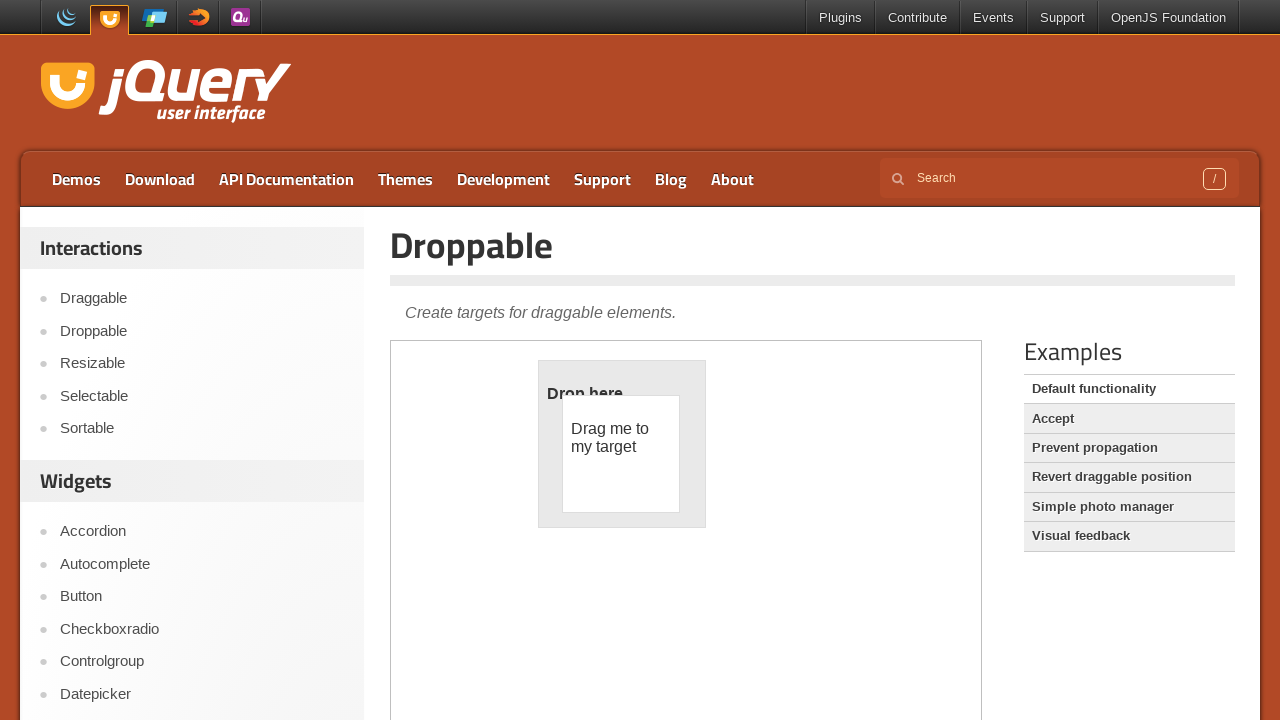

Released mouse button to complete drag and drop at (621, 454)
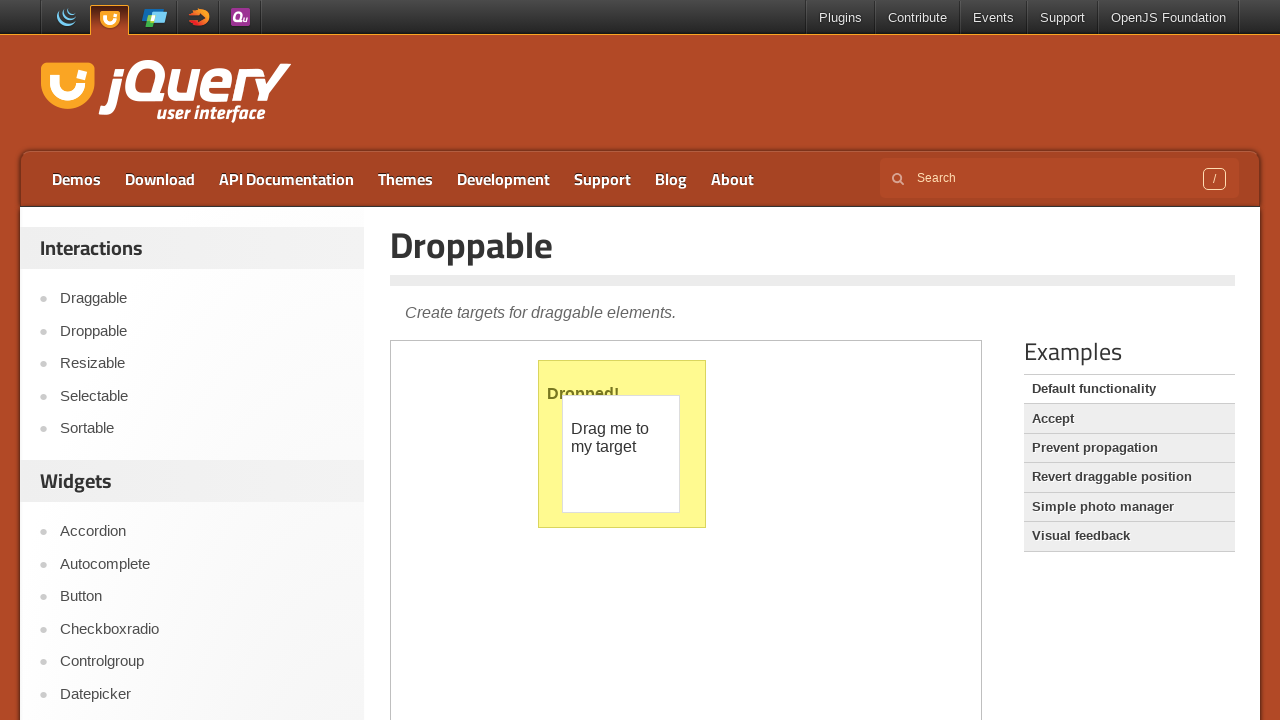

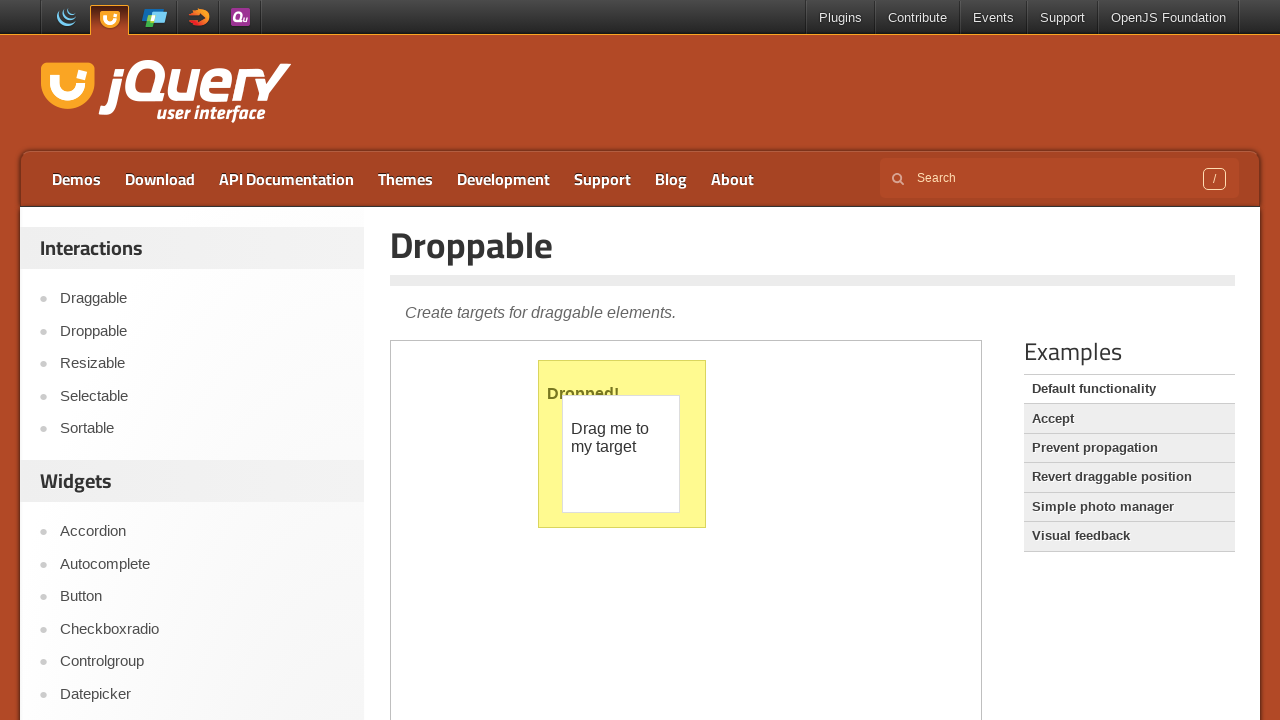